Tests infinite scroll functionality by scrolling down the page multiple times to trigger dynamic content loading

Starting URL: https://the-internet.herokuapp.com/infinite_scroll

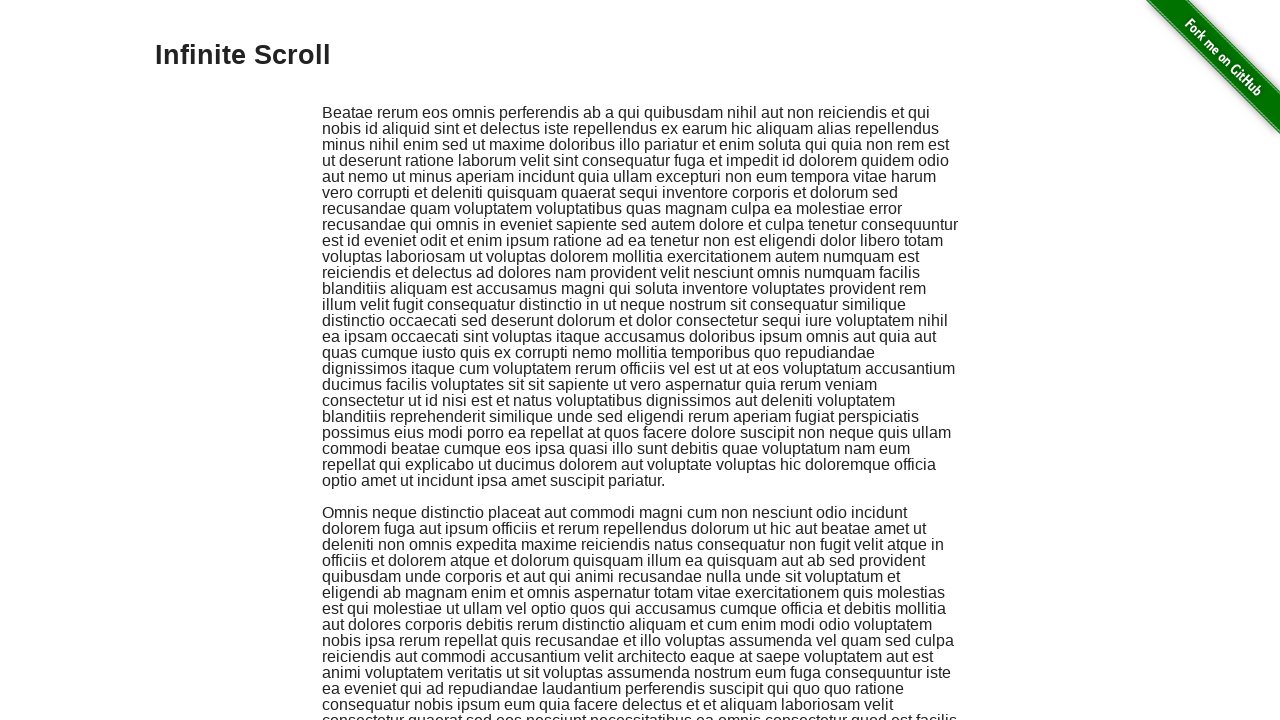

Scrolled down 800 pixels (scroll 1 of 9)
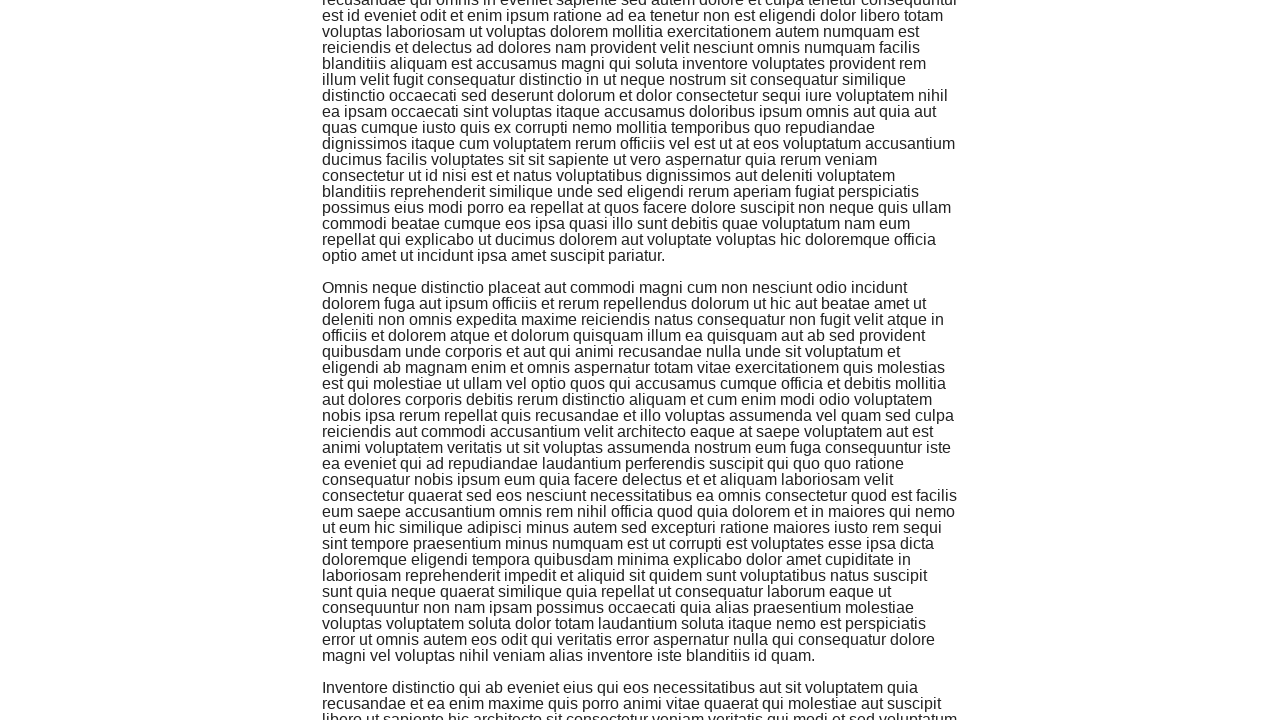

Waited 1000ms for dynamic content to load after scroll
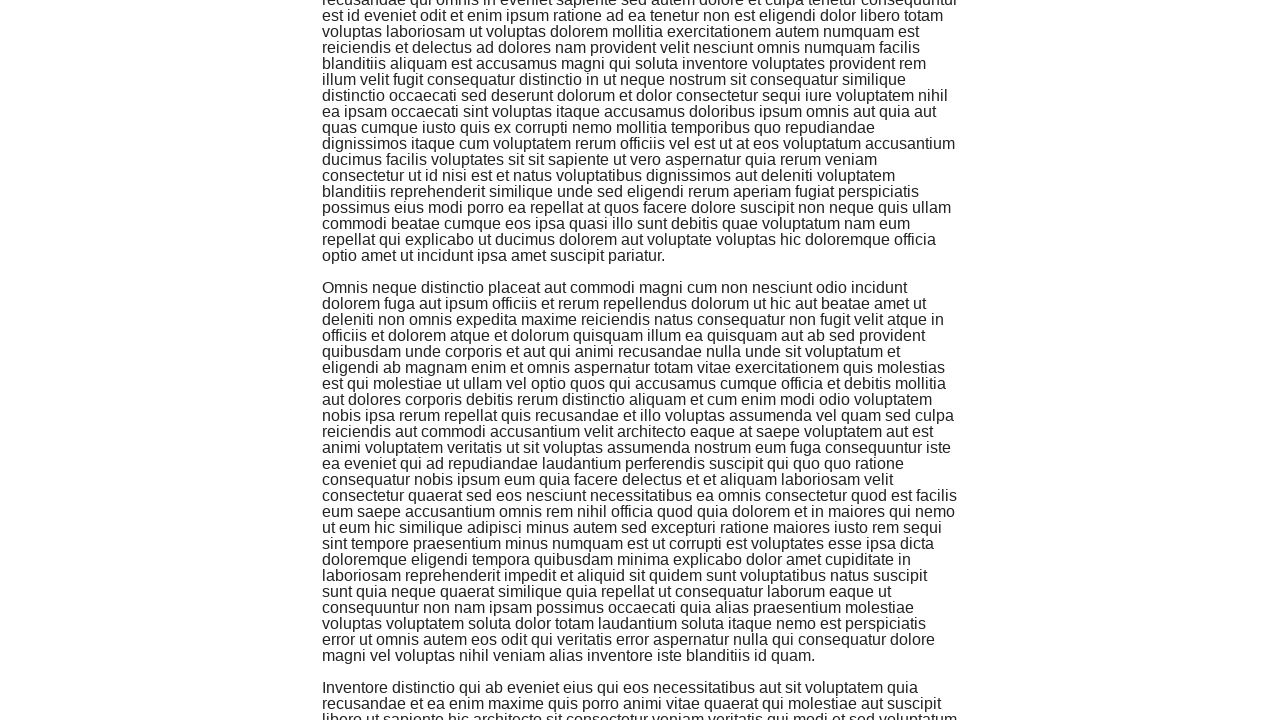

Scrolled down 800 pixels (scroll 2 of 9)
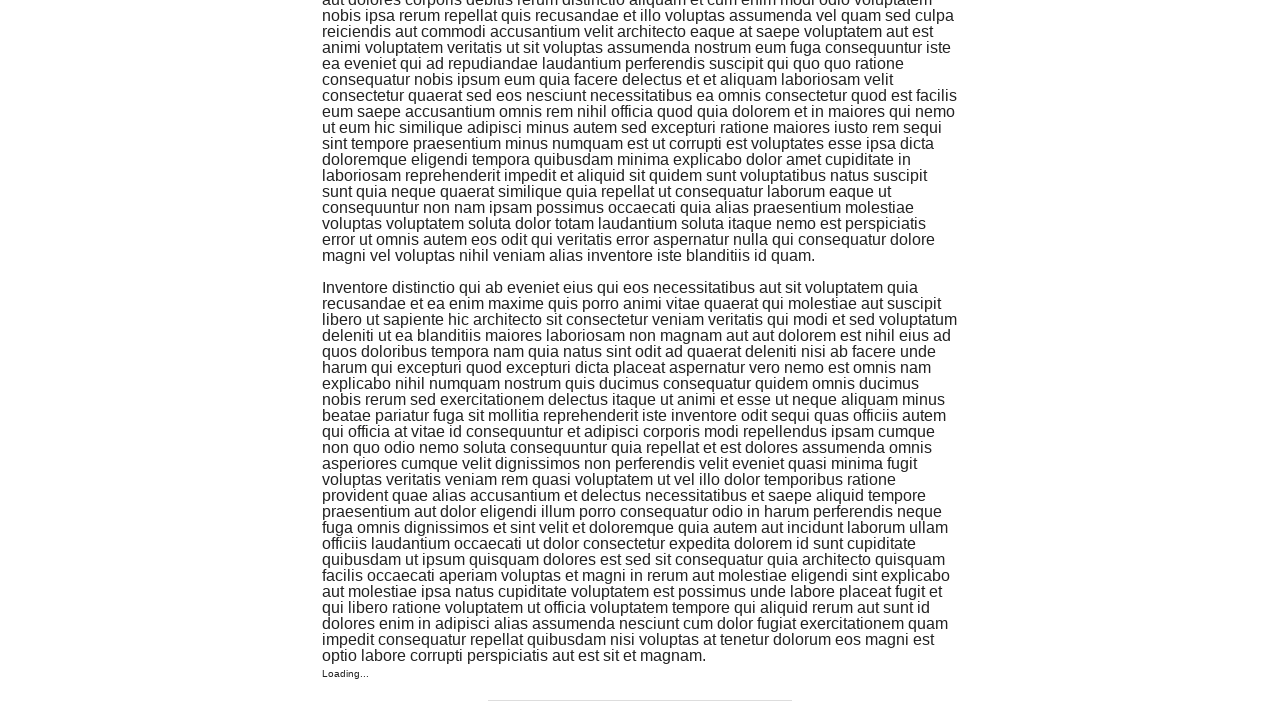

Waited 1000ms for dynamic content to load after scroll
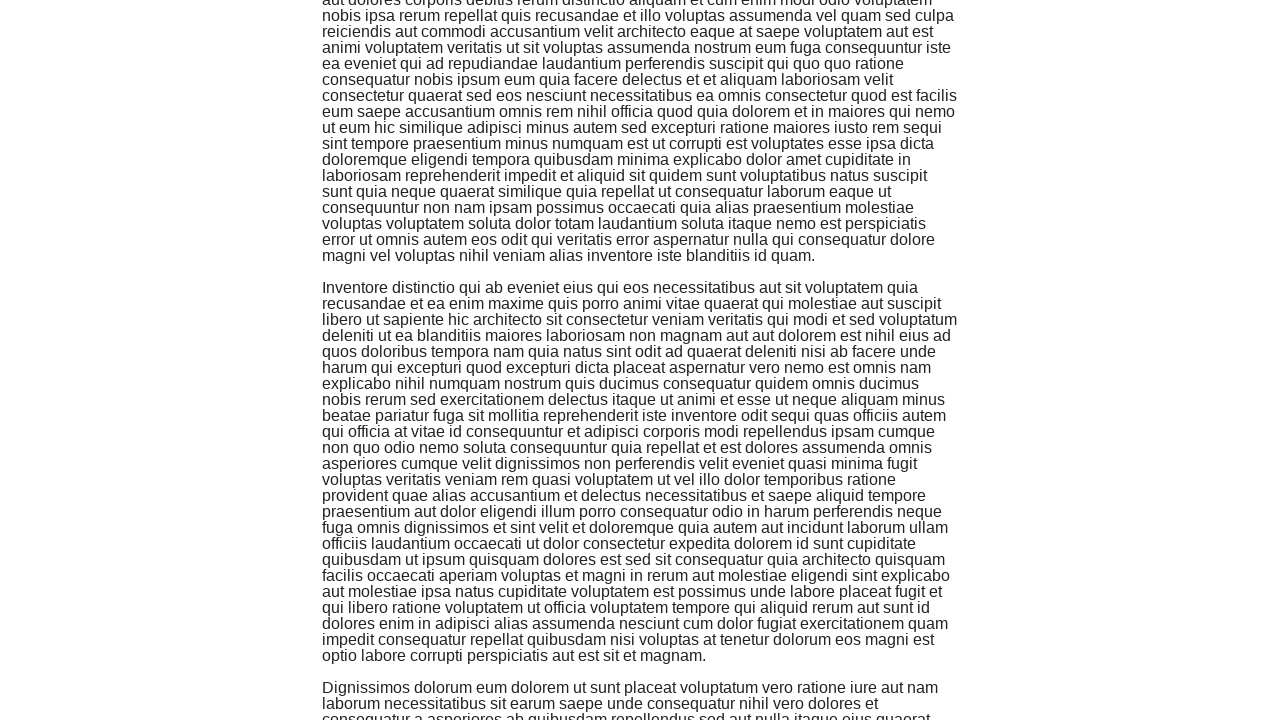

Scrolled down 800 pixels (scroll 3 of 9)
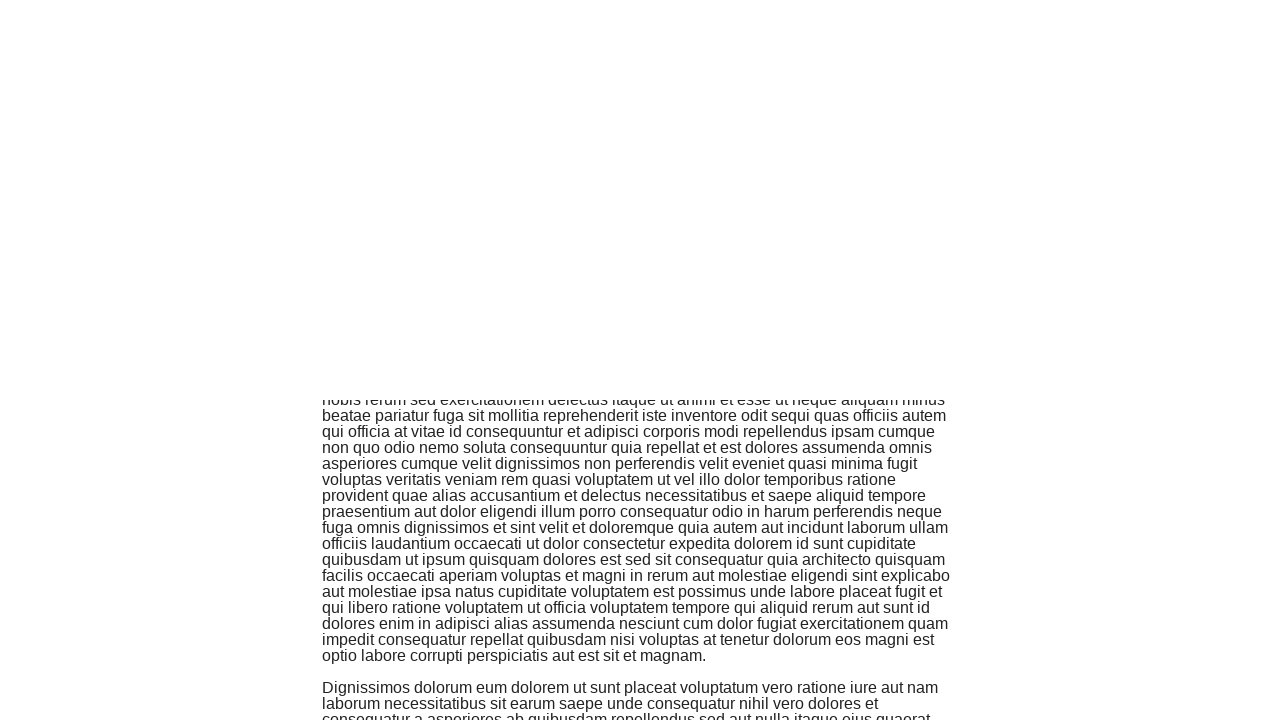

Waited 1000ms for dynamic content to load after scroll
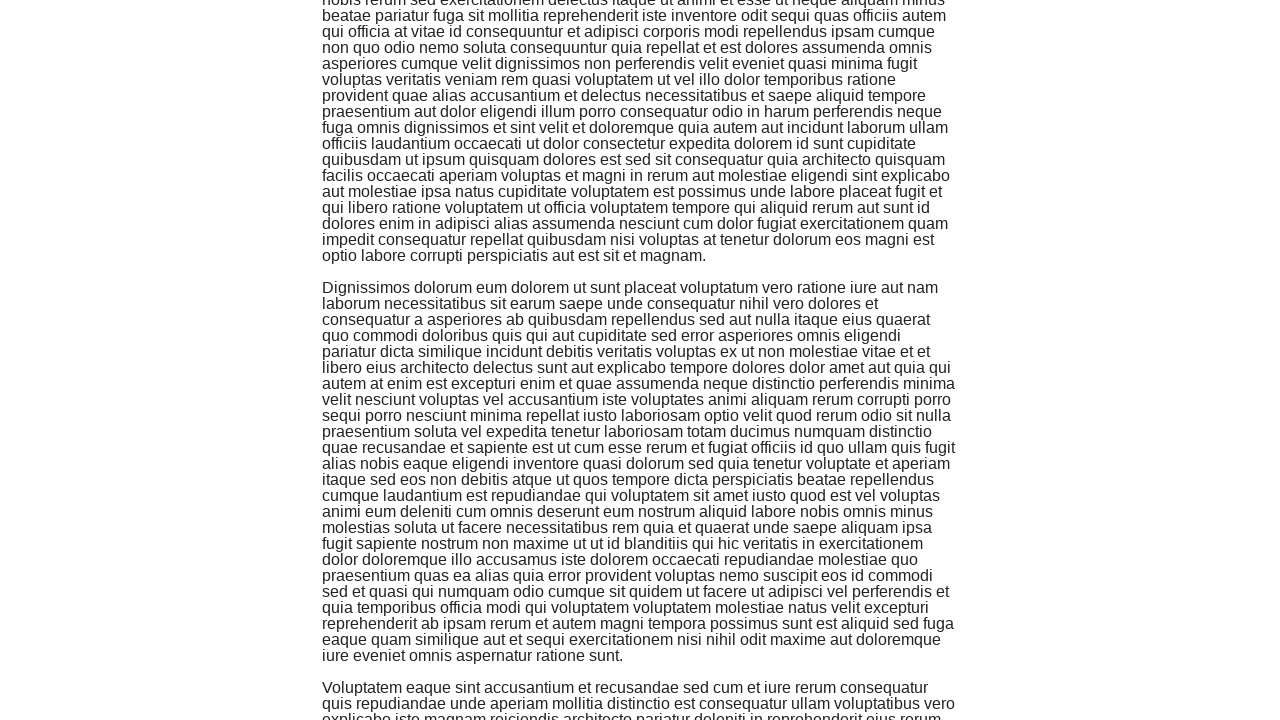

Scrolled down 800 pixels (scroll 4 of 9)
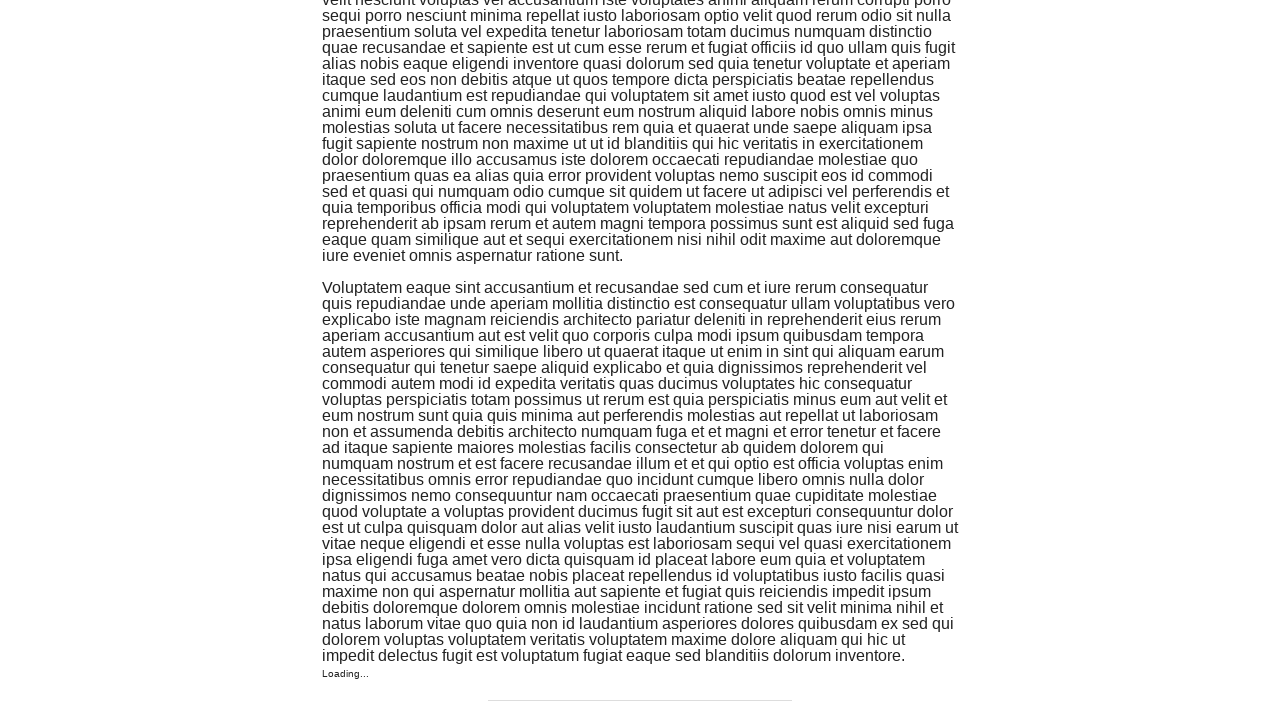

Waited 1000ms for dynamic content to load after scroll
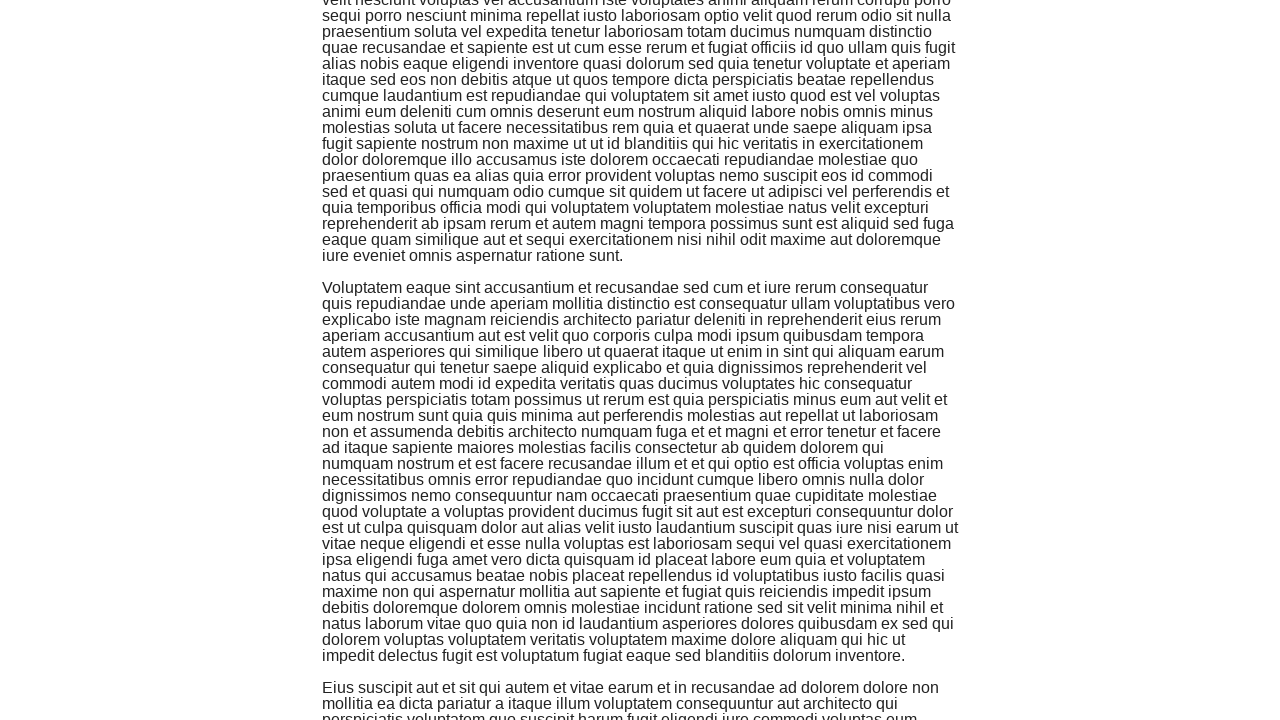

Scrolled down 800 pixels (scroll 5 of 9)
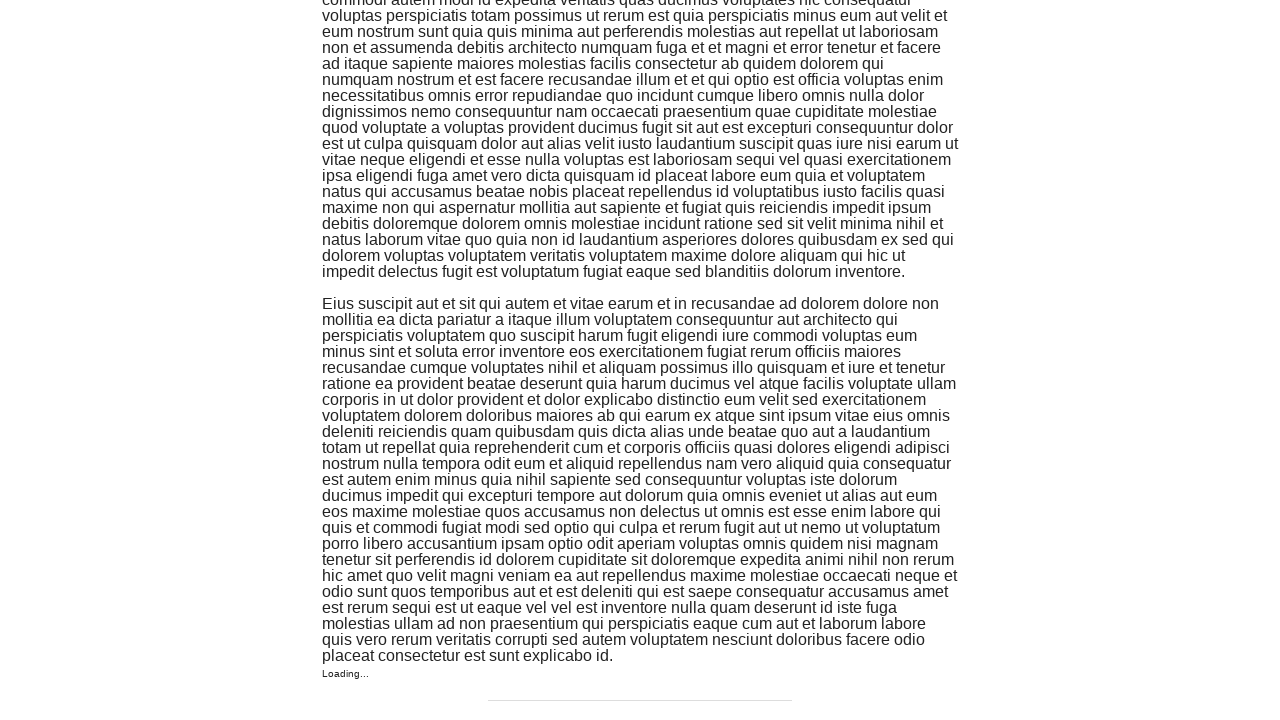

Waited 1000ms for dynamic content to load after scroll
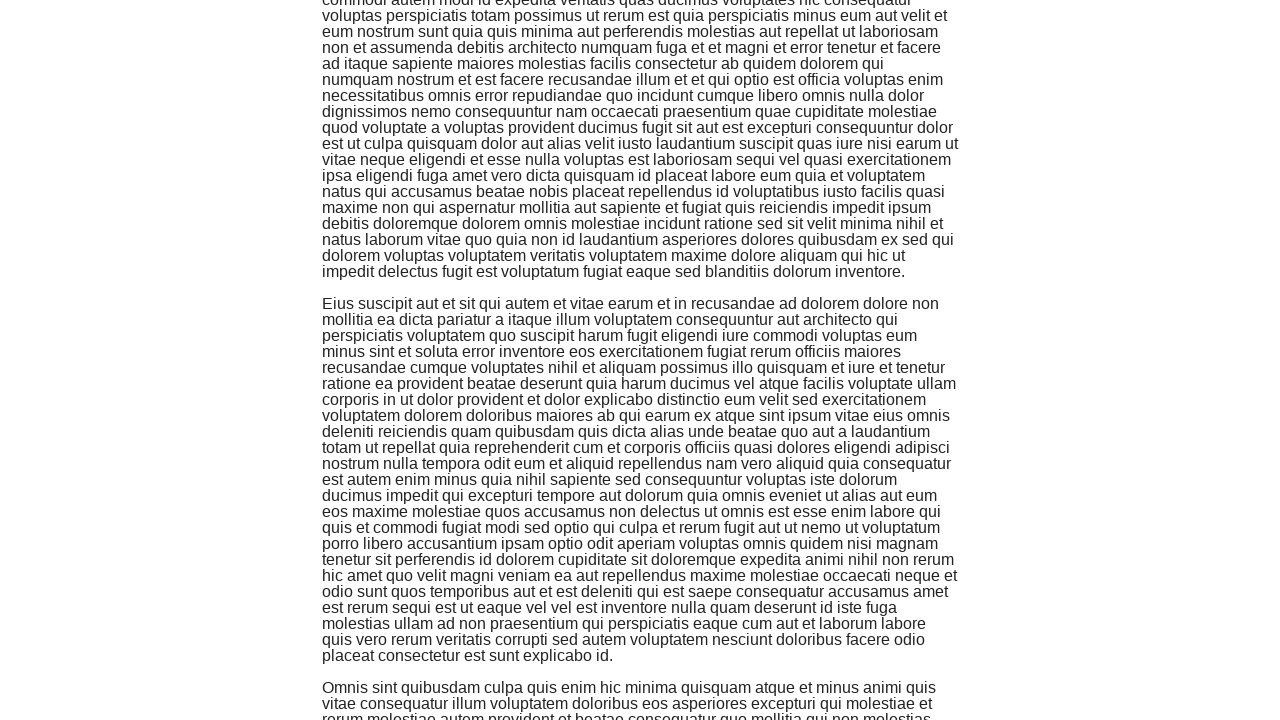

Scrolled down 800 pixels (scroll 6 of 9)
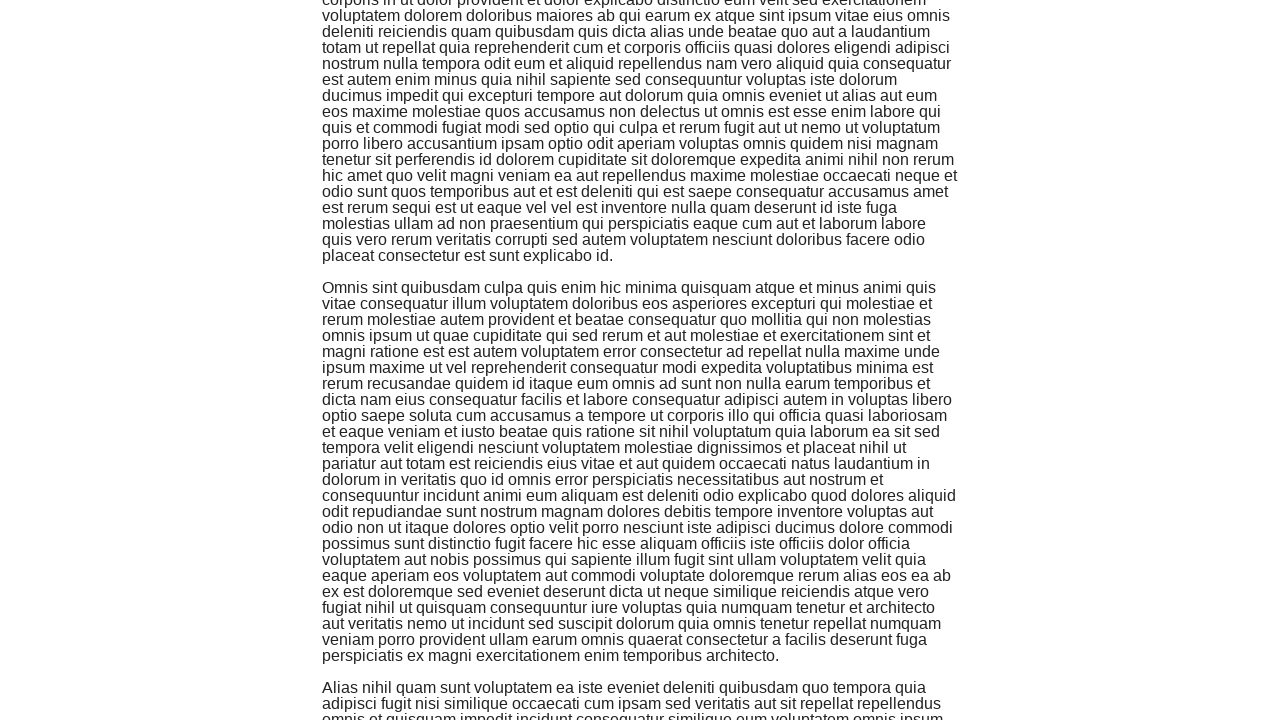

Waited 1000ms for dynamic content to load after scroll
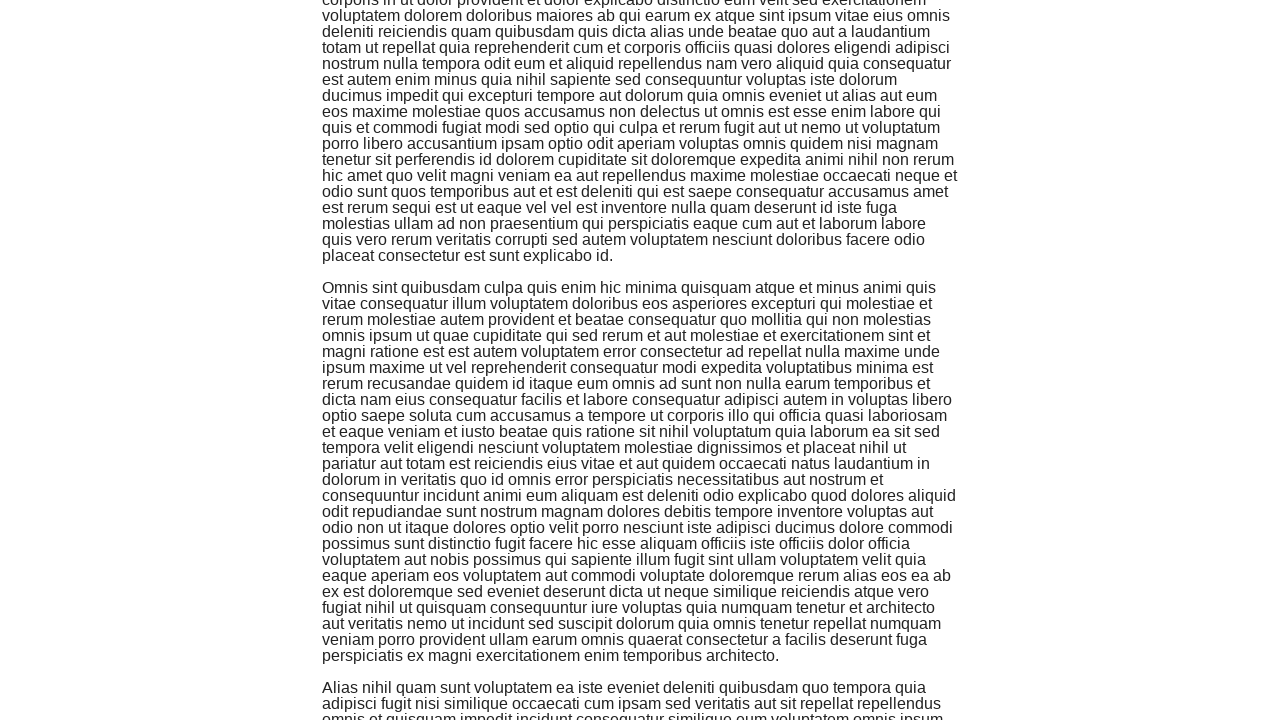

Scrolled down 800 pixels (scroll 7 of 9)
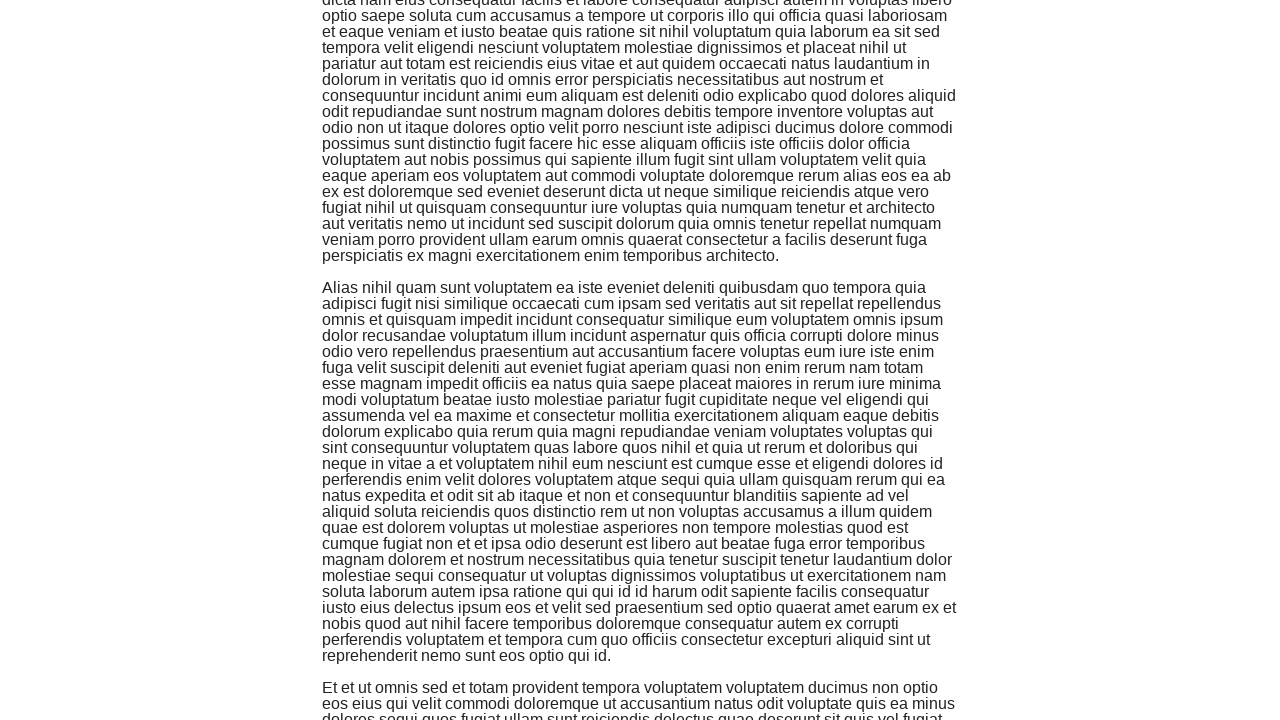

Waited 1000ms for dynamic content to load after scroll
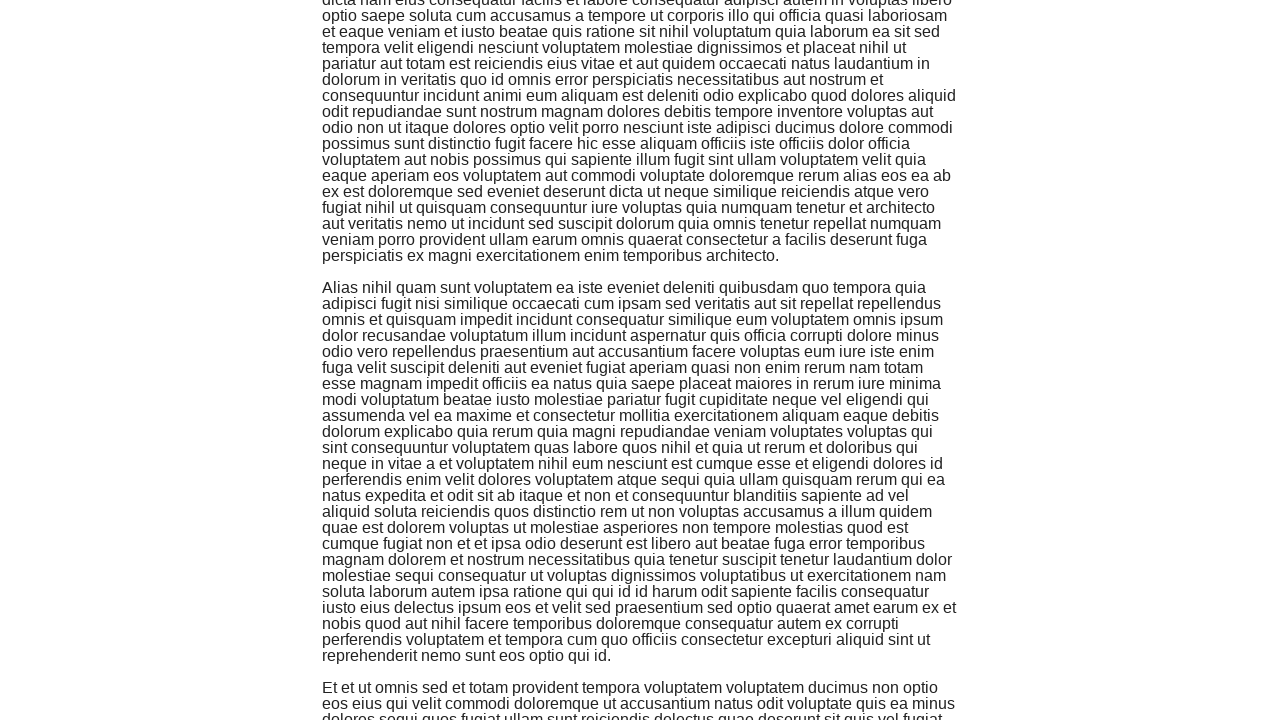

Scrolled down 800 pixels (scroll 8 of 9)
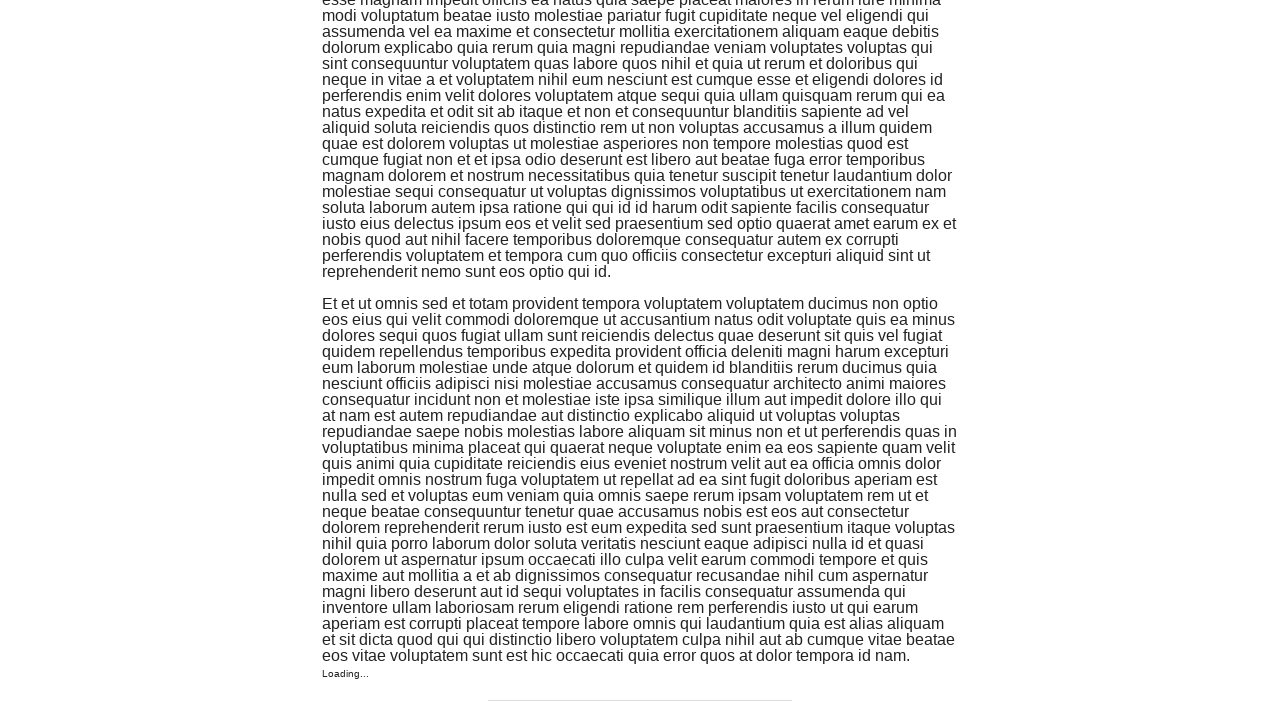

Waited 1000ms for dynamic content to load after scroll
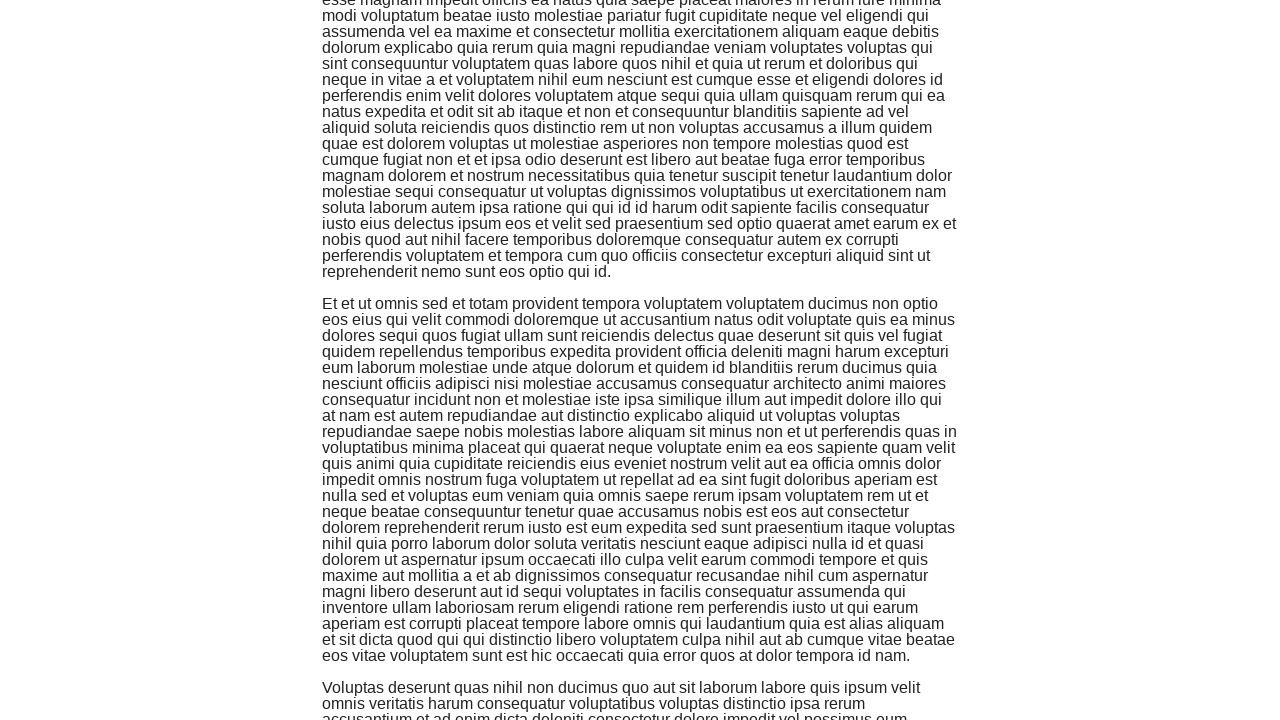

Scrolled down 800 pixels (scroll 9 of 9)
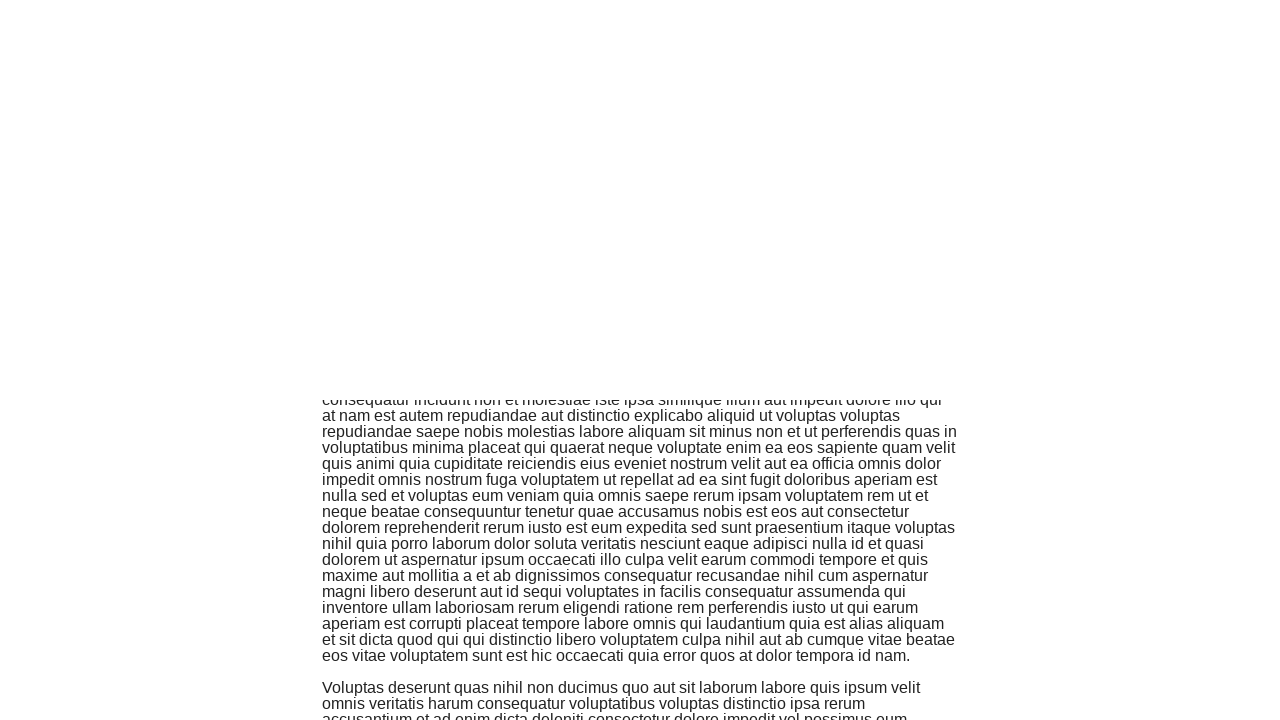

Waited 1000ms for dynamic content to load after scroll
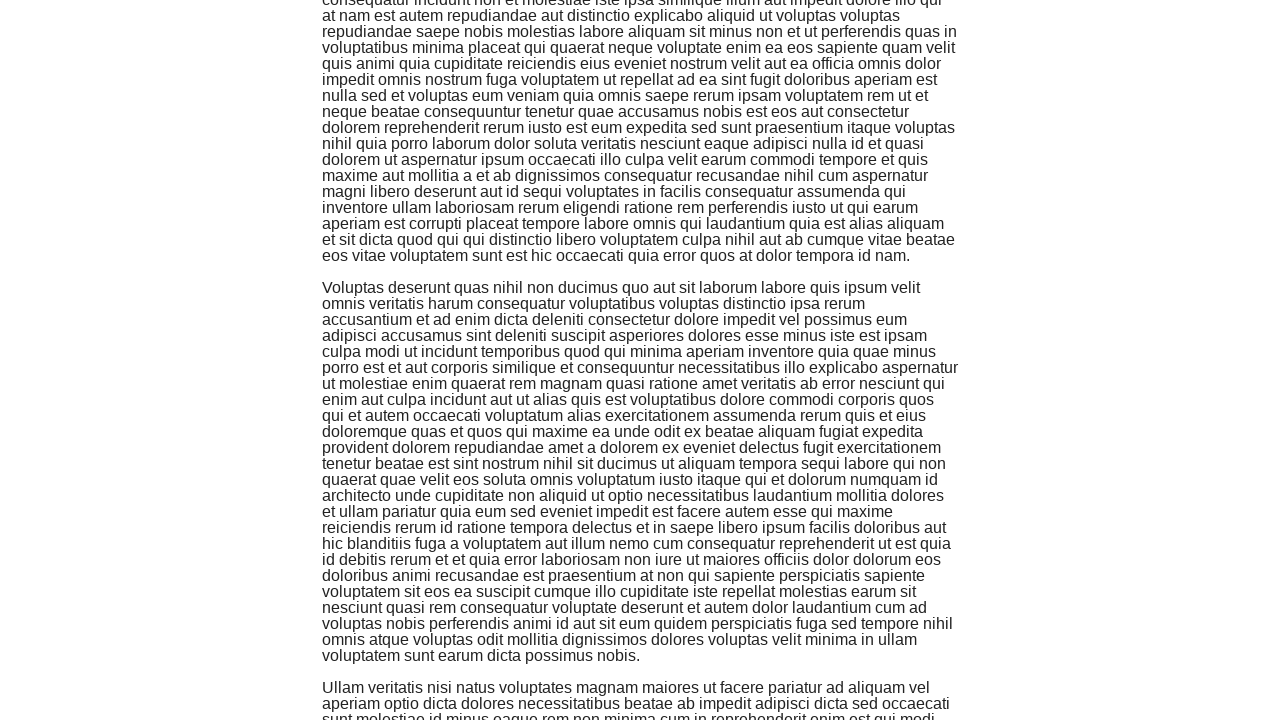

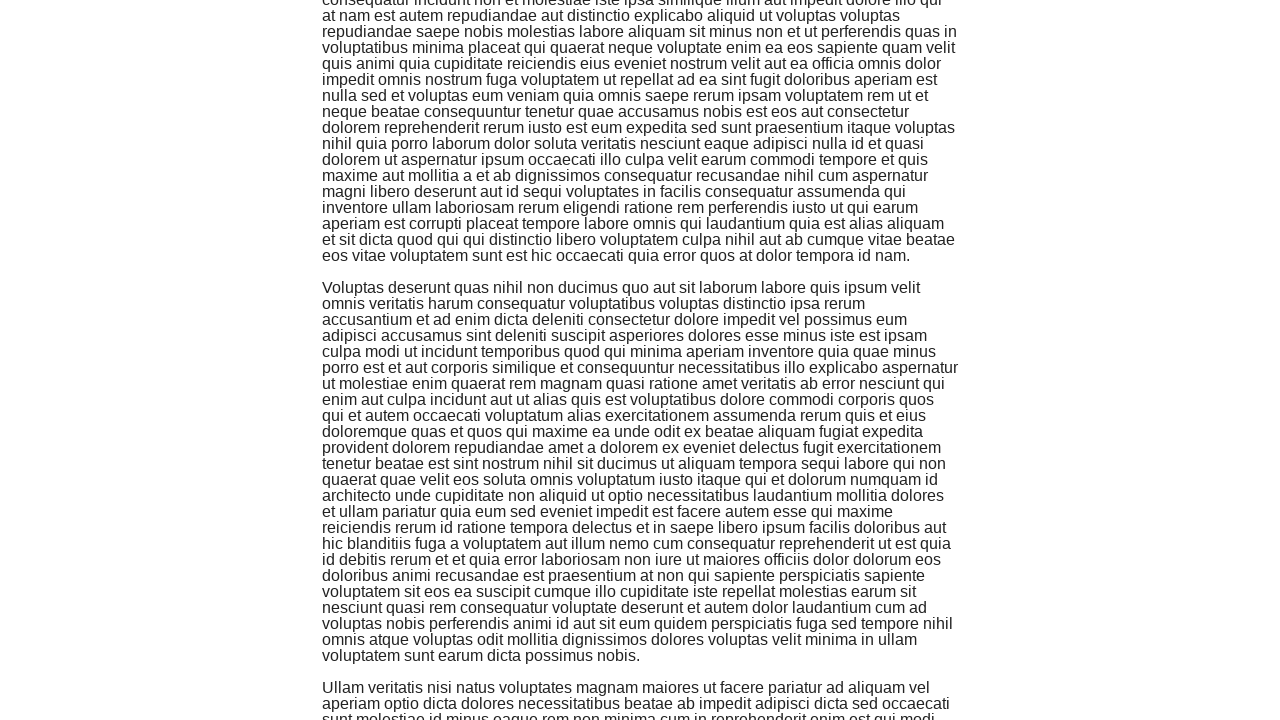